Tests multi-select dropdown functionality by selecting multiple items from a Semantic UI dropdown component

Starting URL: https://semantic-ui.com/modules/dropdown.html

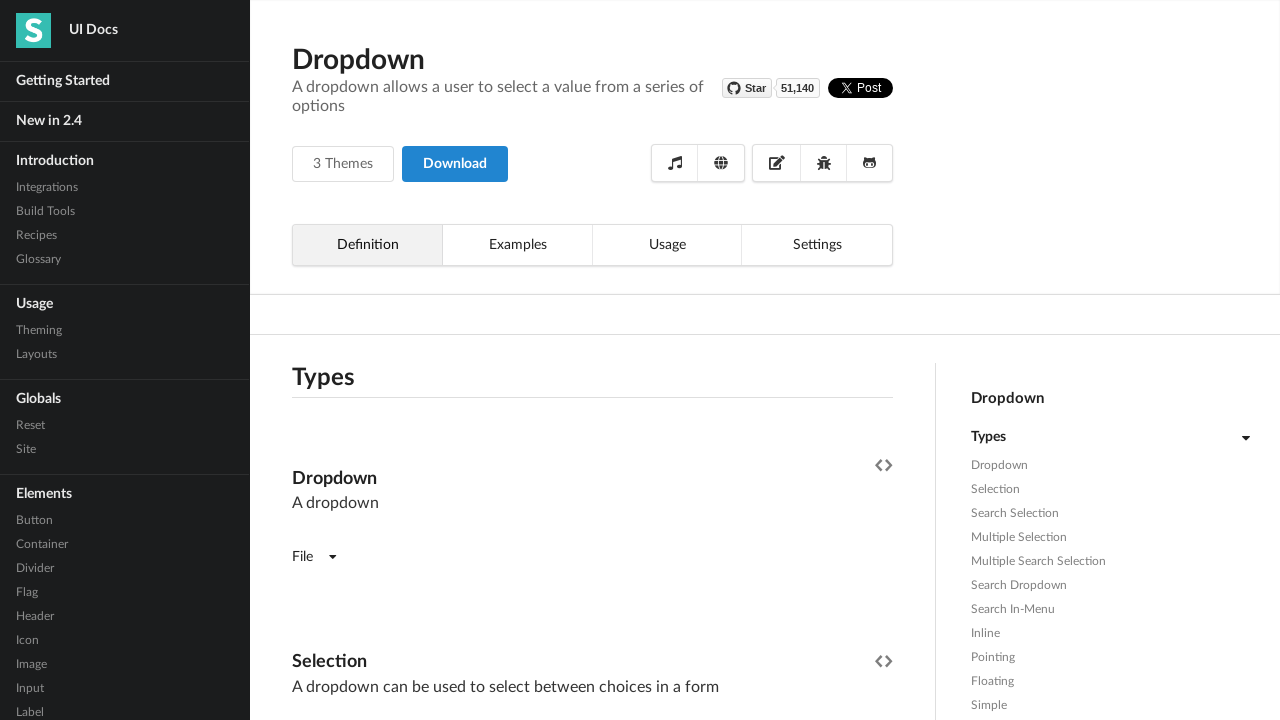

Located the multi-select dropdown component
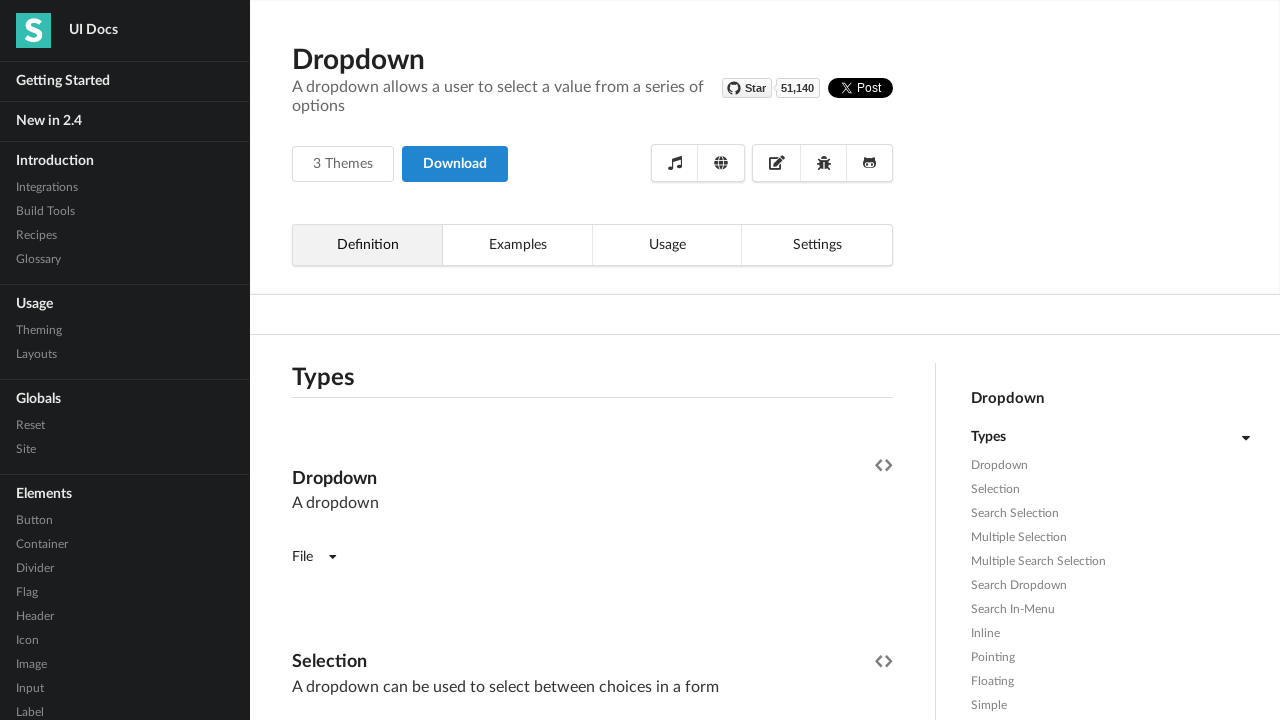

Opened the multi-select dropdown
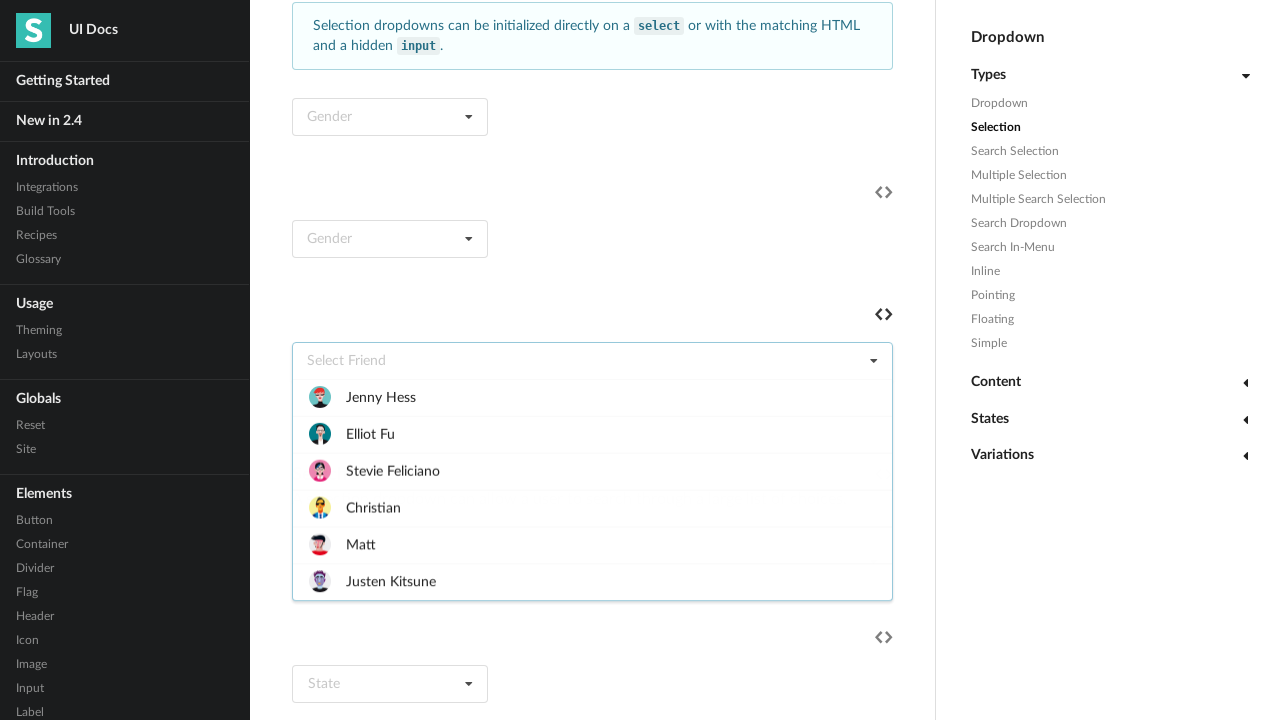

Selected item 1 from the dropdown at (592, 397) on (//div[contains(@class,'selection dropdown')])[2]/div[2]/div[1]
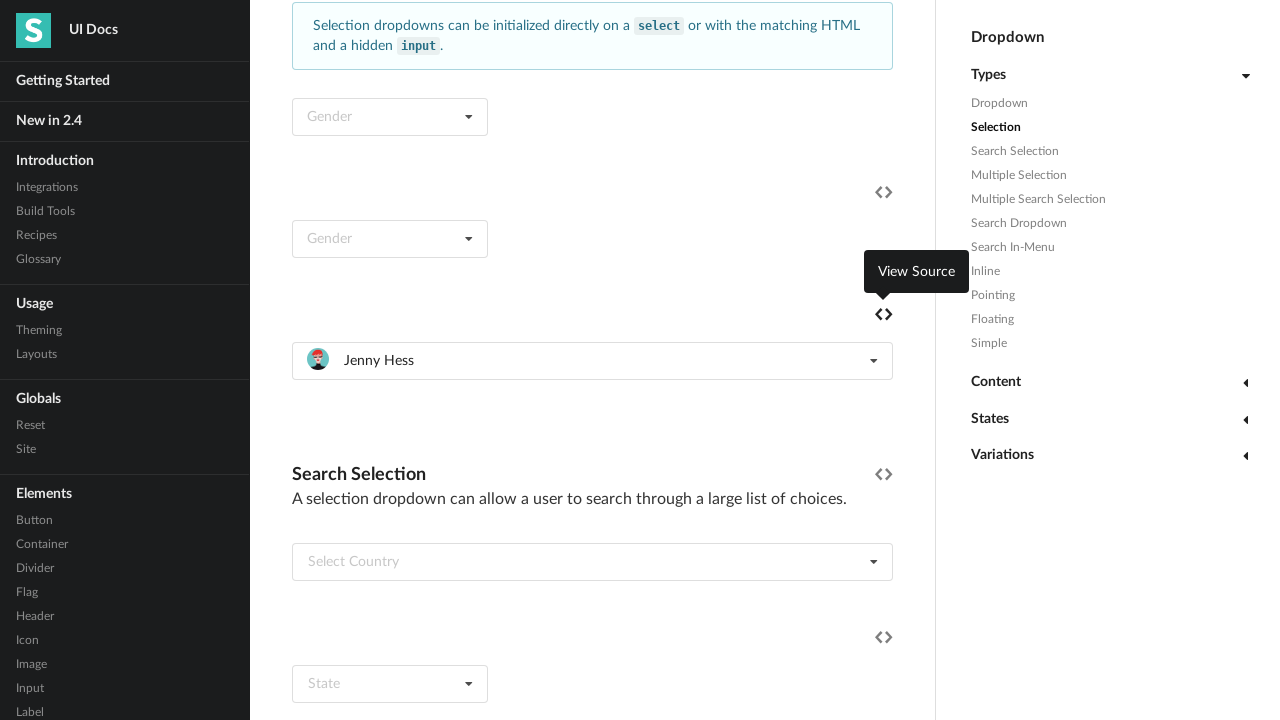

Waited 500ms after selecting item 1
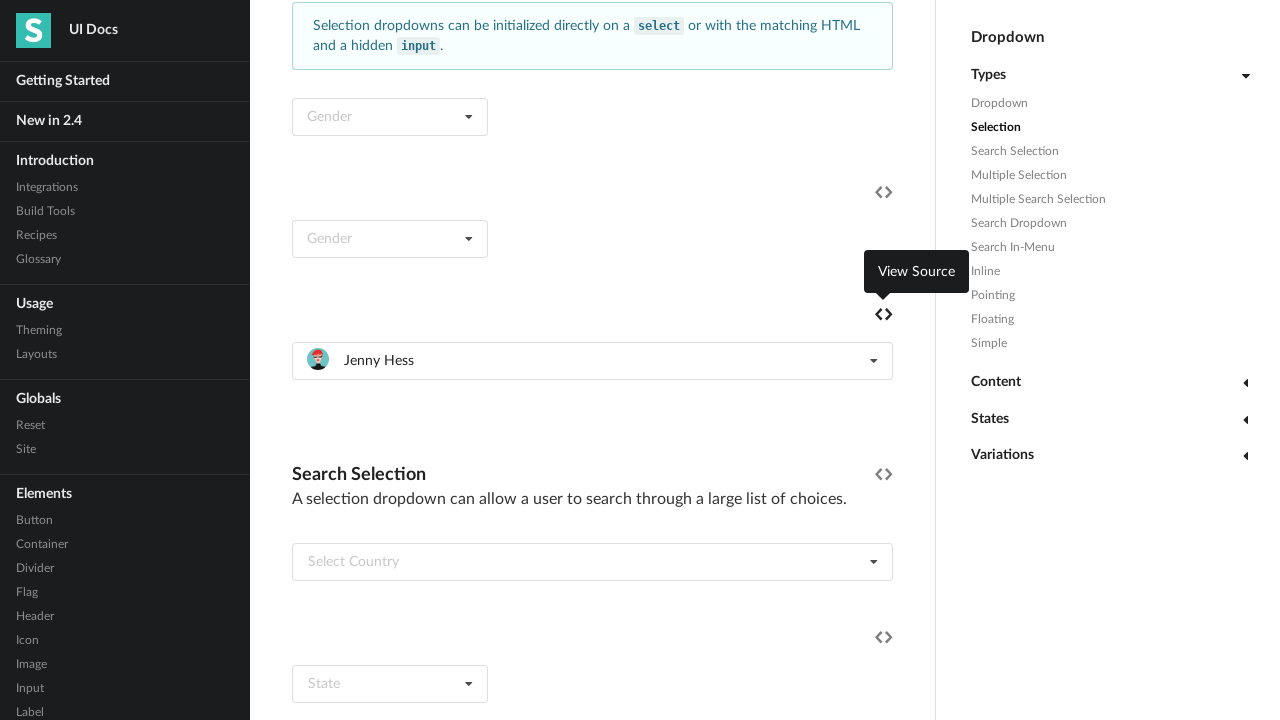

Reopened dropdown to select next item
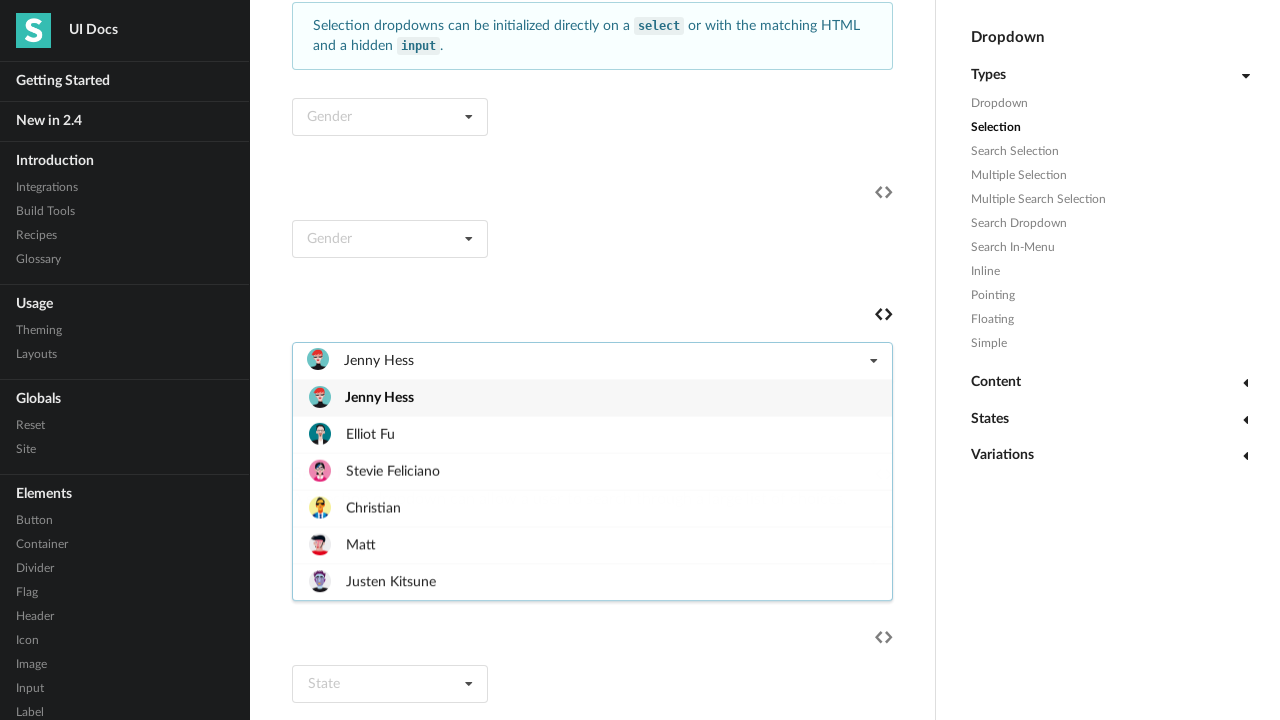

Waited 500ms before next selection
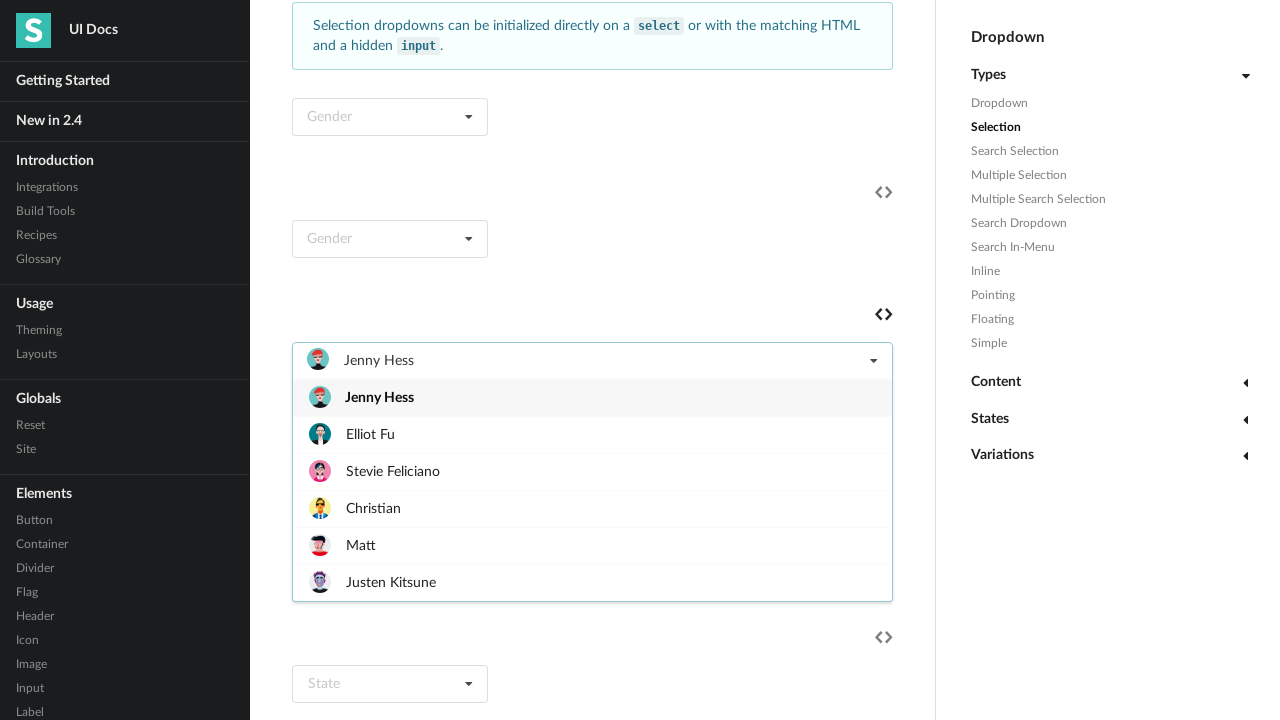

Selected item 2 from the dropdown at (592, 434) on (//div[contains(@class,'selection dropdown')])[2]/div[2]/div[2]
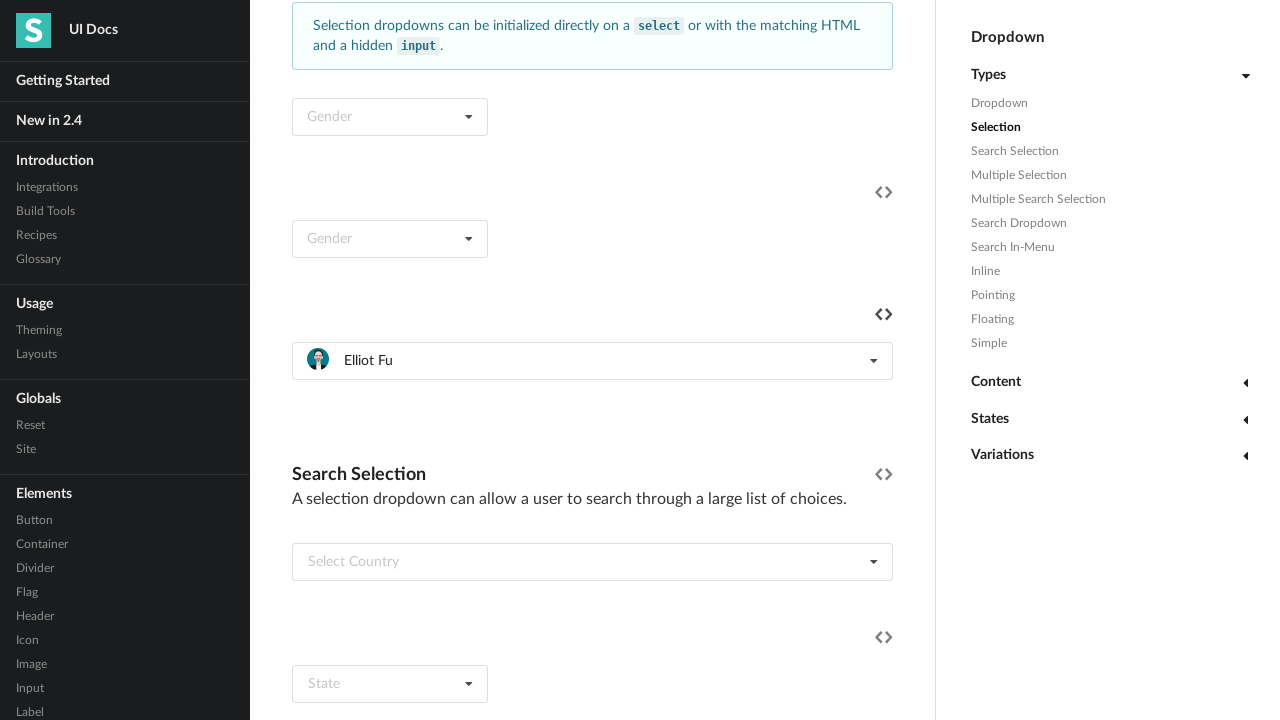

Waited 500ms after selecting item 2
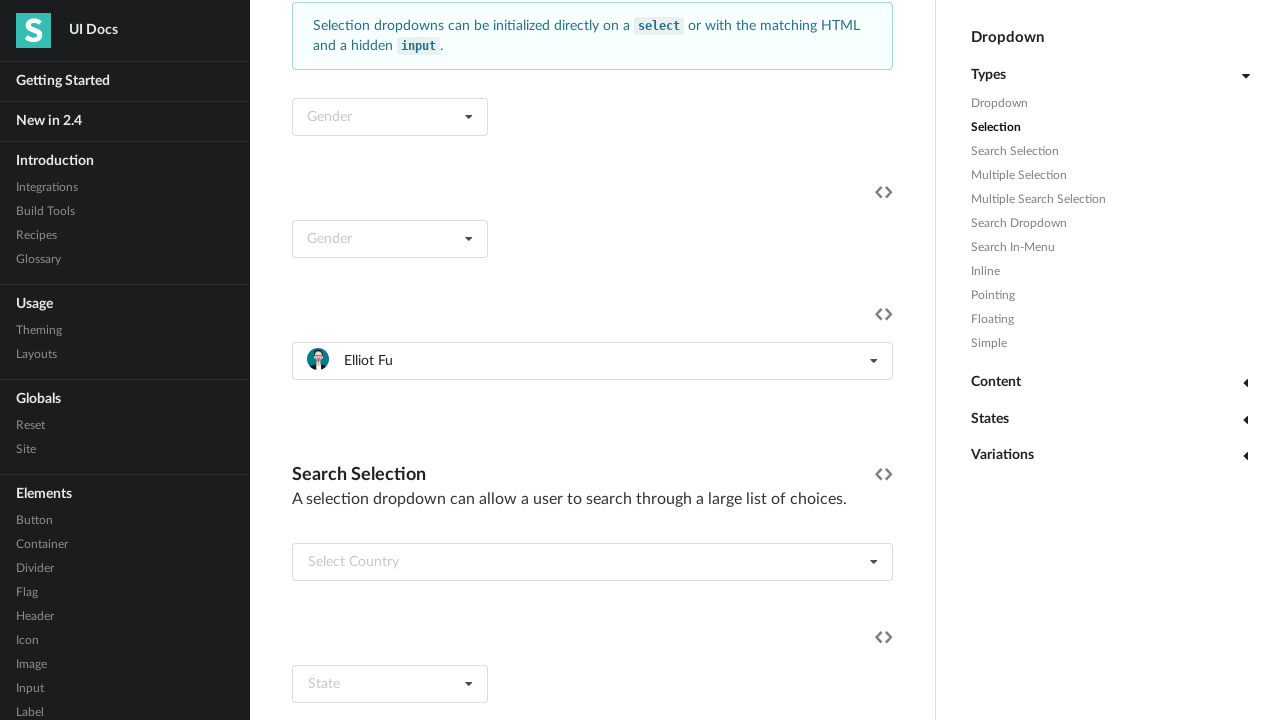

Reopened dropdown to select next item
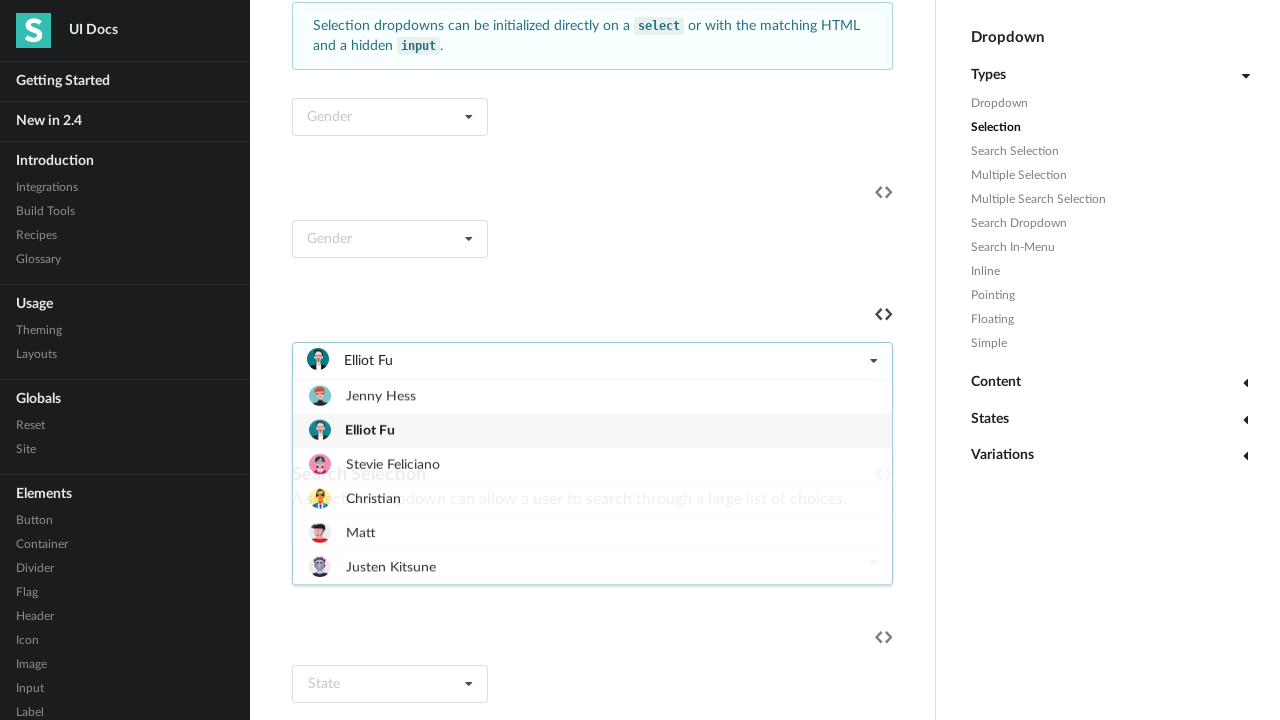

Waited 500ms before next selection
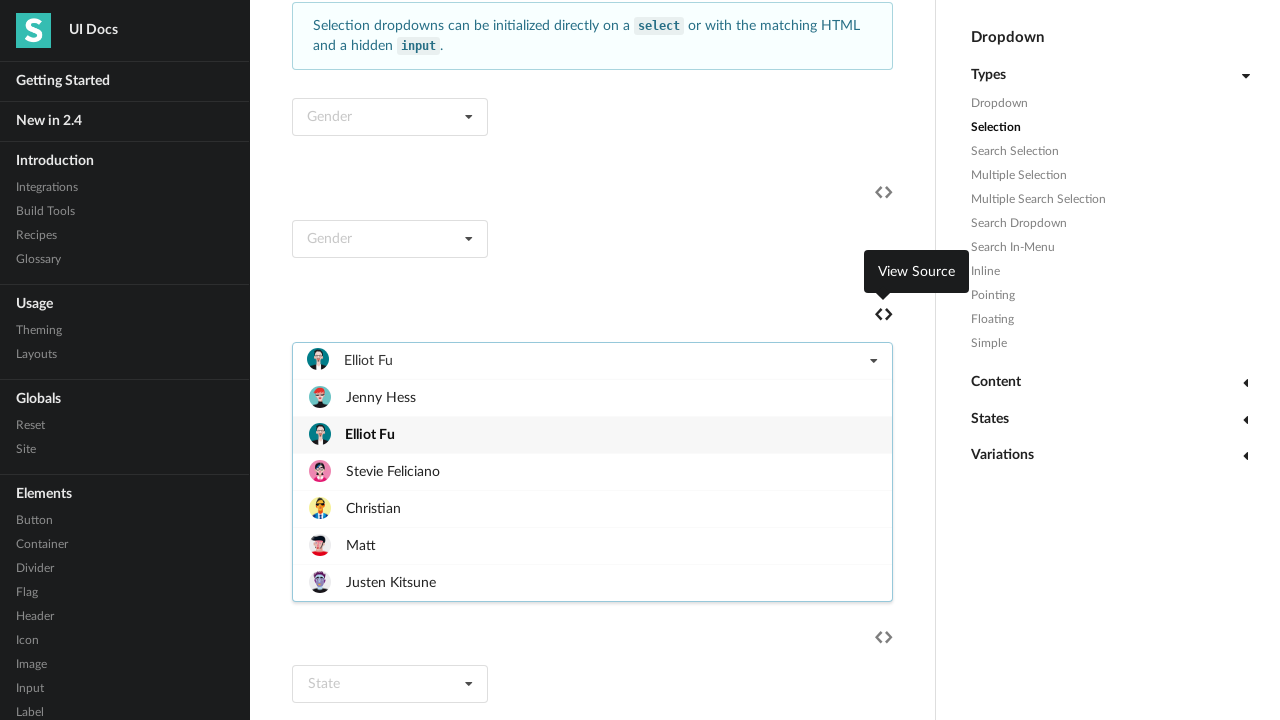

Selected item 3 from the dropdown at (592, 471) on (//div[contains(@class,'selection dropdown')])[2]/div[2]/div[3]
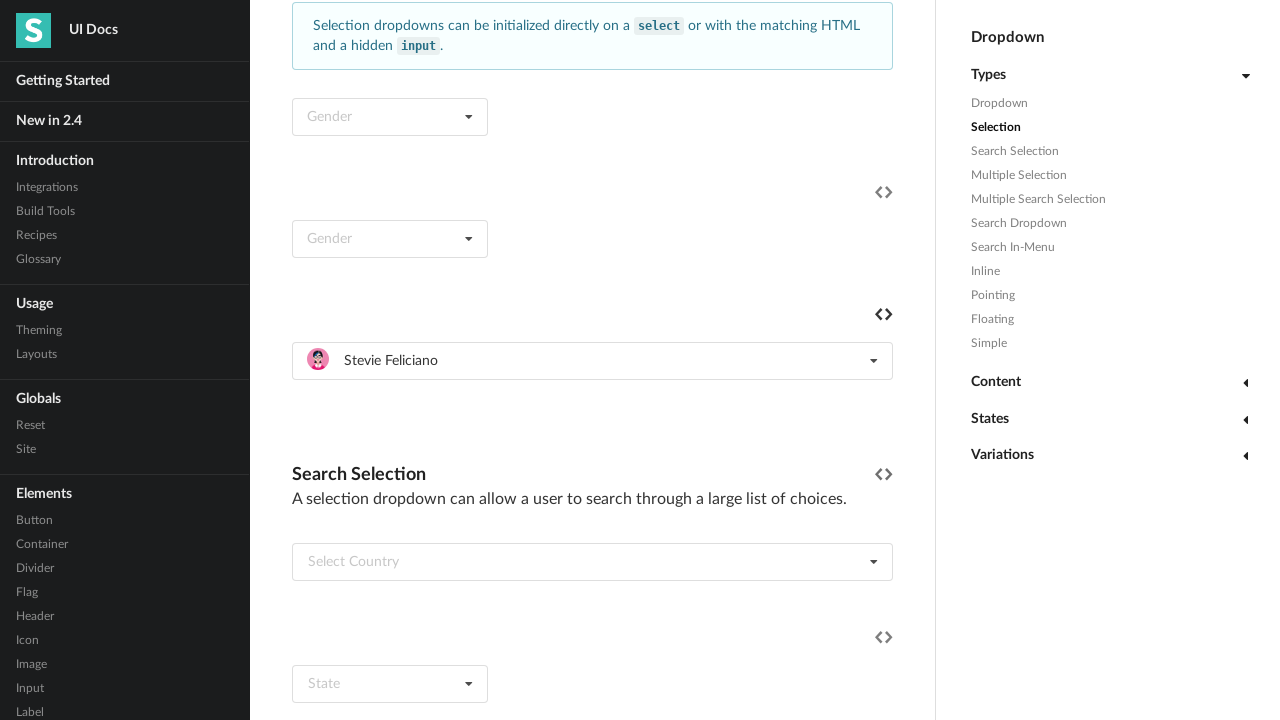

Waited 500ms after selecting item 3
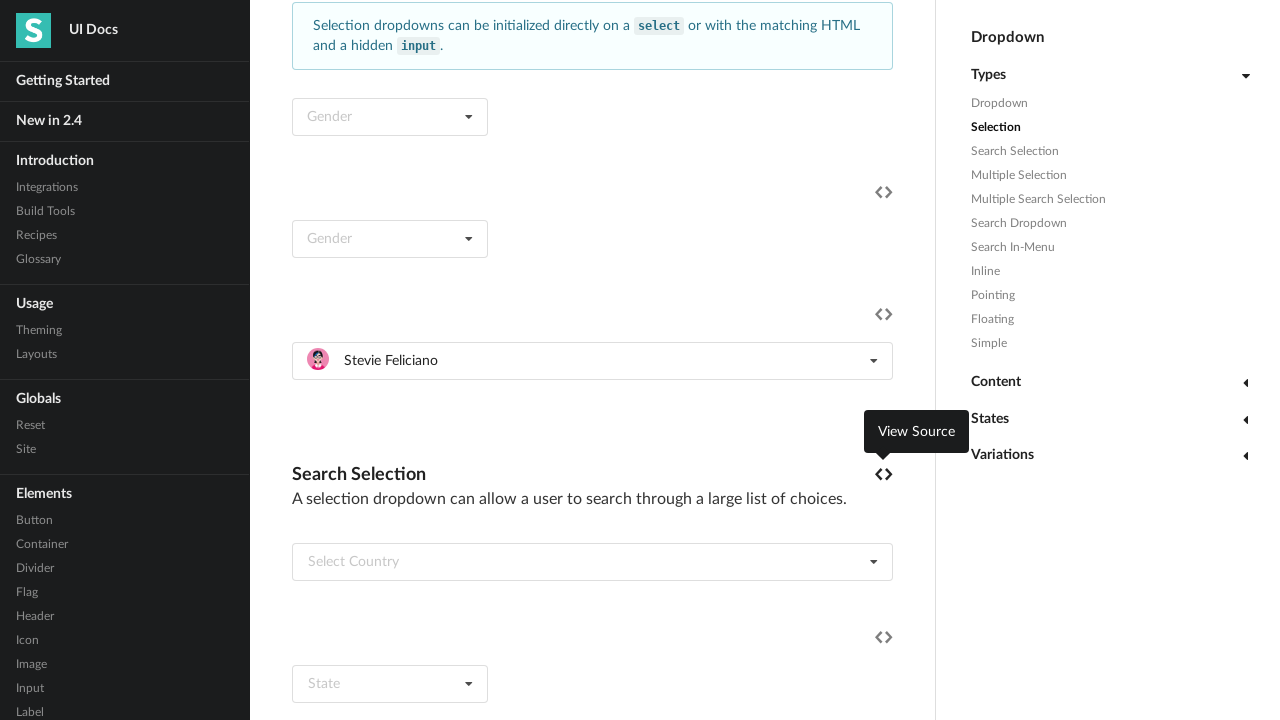

Reopened dropdown to select next item
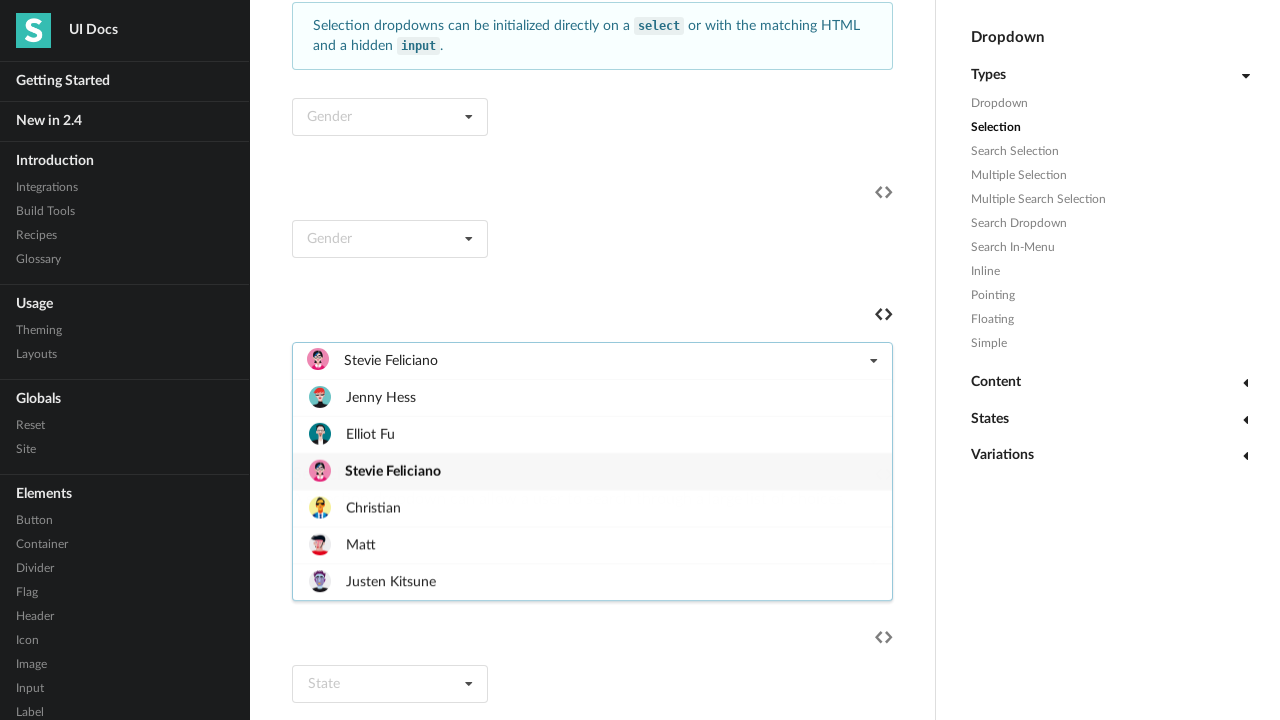

Waited 500ms before next selection
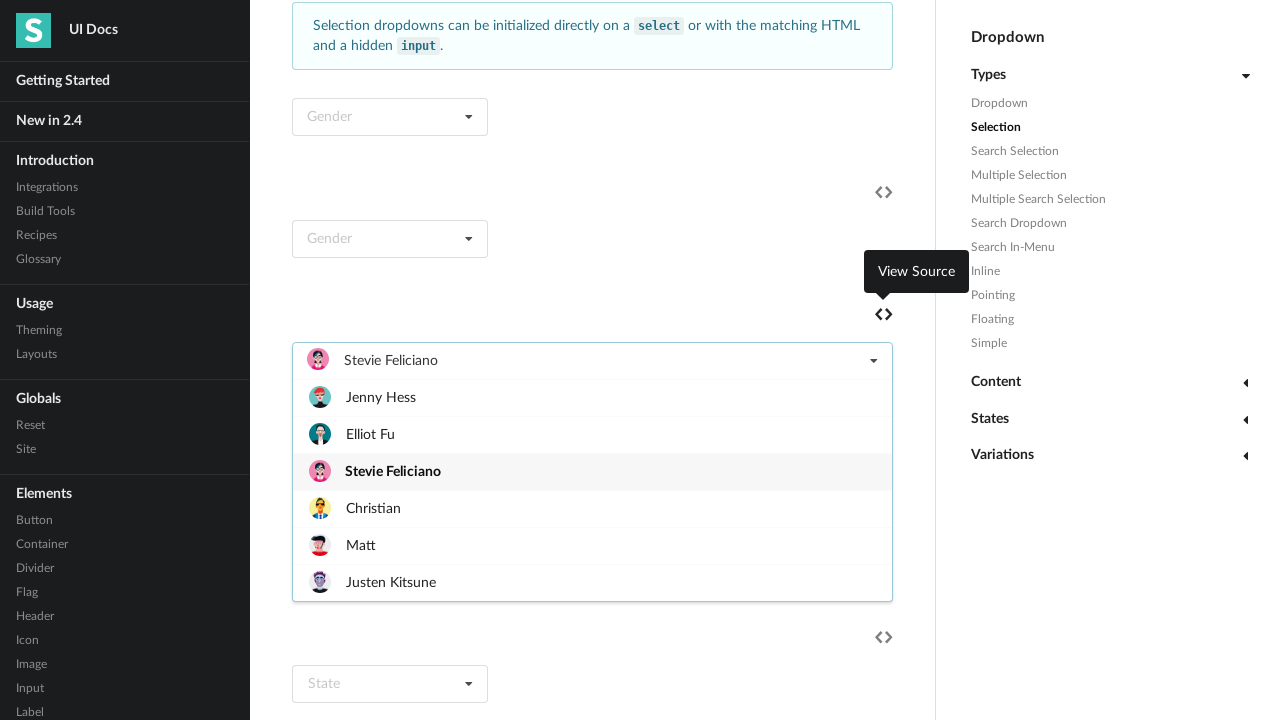

Selected item 4 from the dropdown at (592, 508) on (//div[contains(@class,'selection dropdown')])[2]/div[2]/div[4]
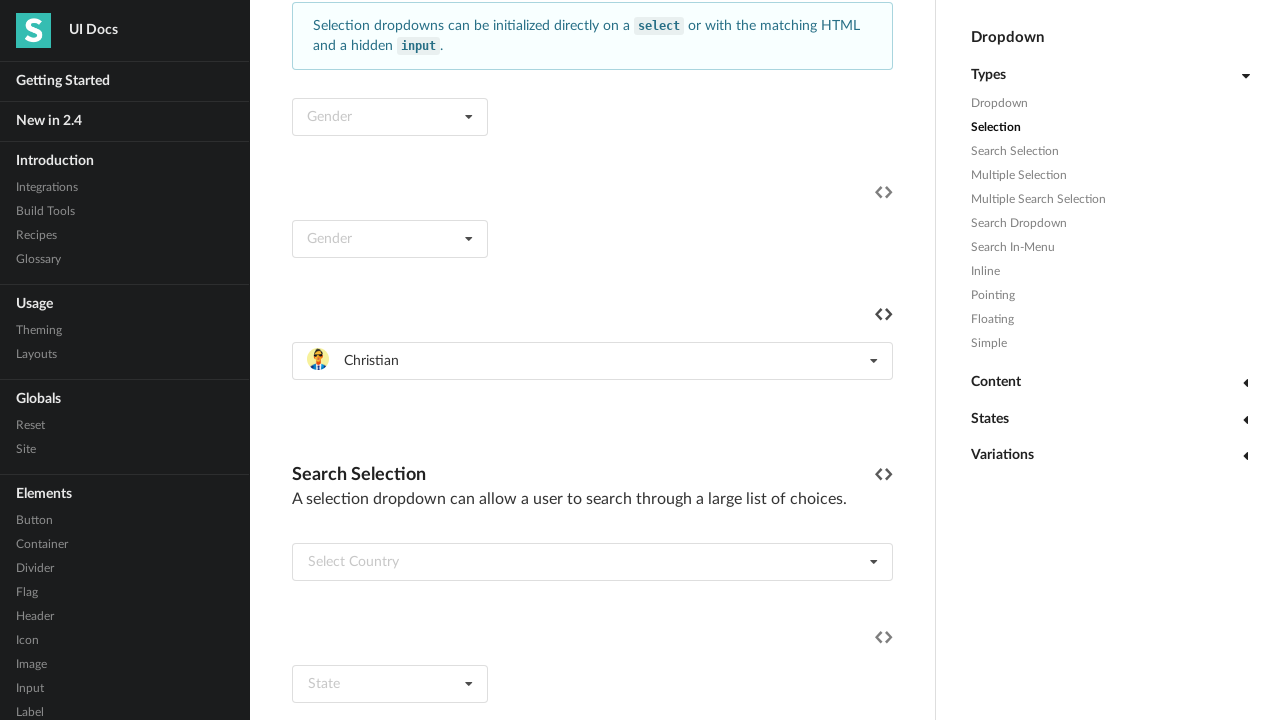

Waited 500ms after selecting item 4
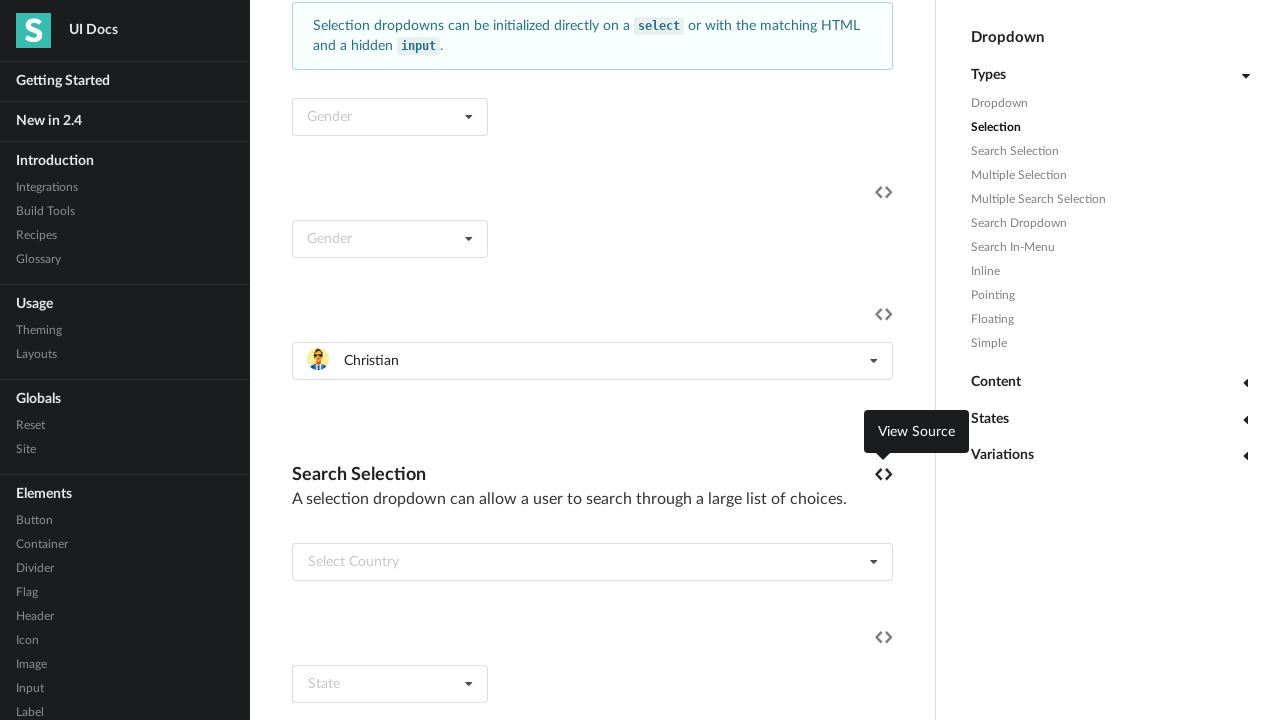

Reopened dropdown to select next item
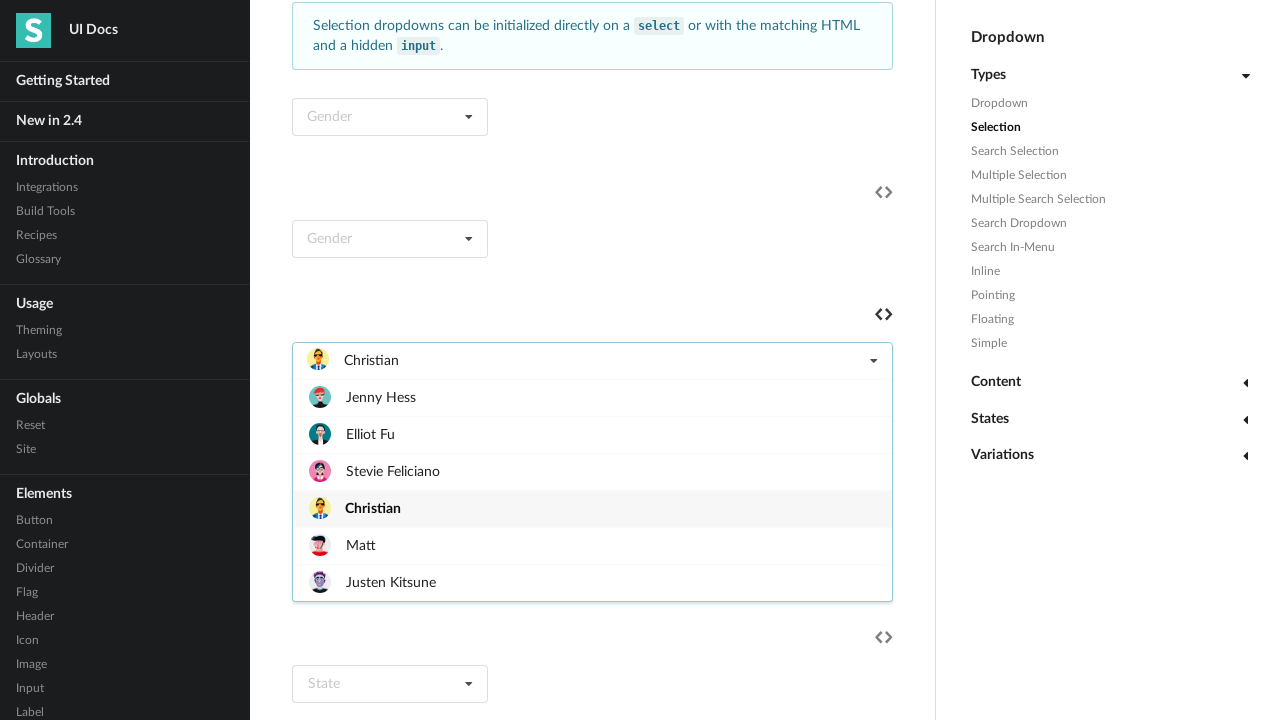

Waited 500ms before next selection
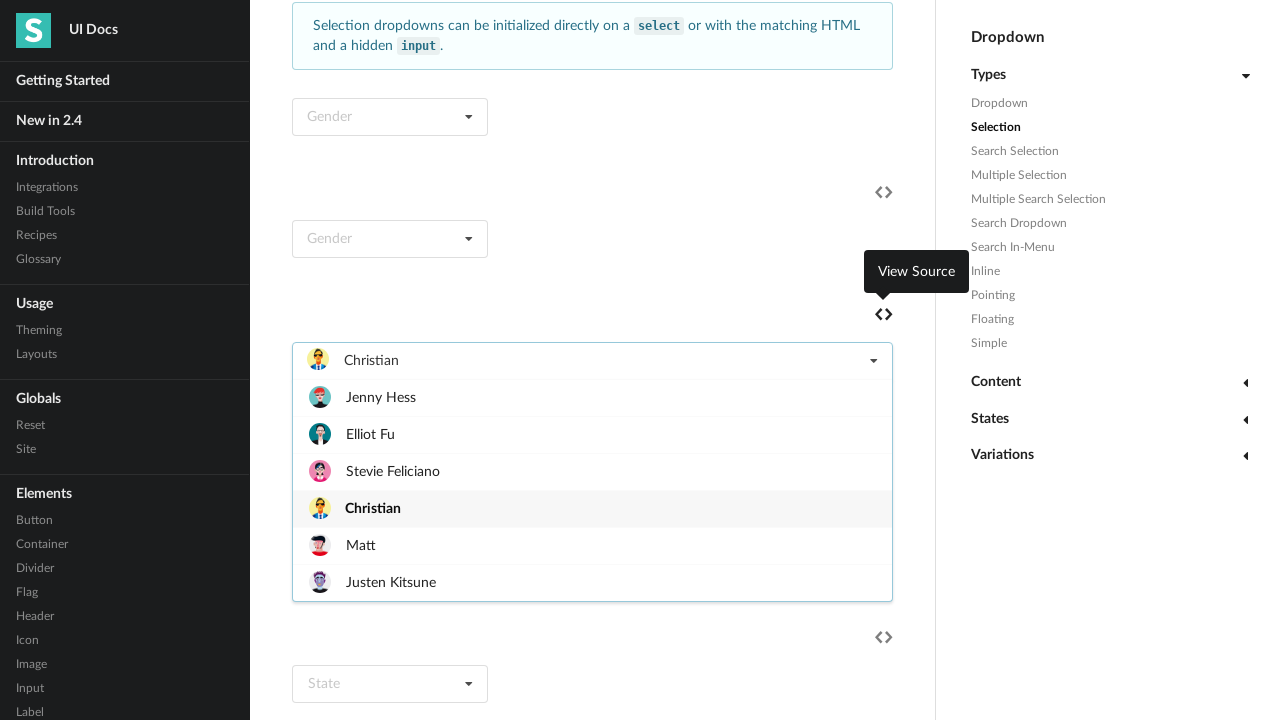

Selected item 5 from the dropdown at (592, 545) on (//div[contains(@class,'selection dropdown')])[2]/div[2]/div[5]
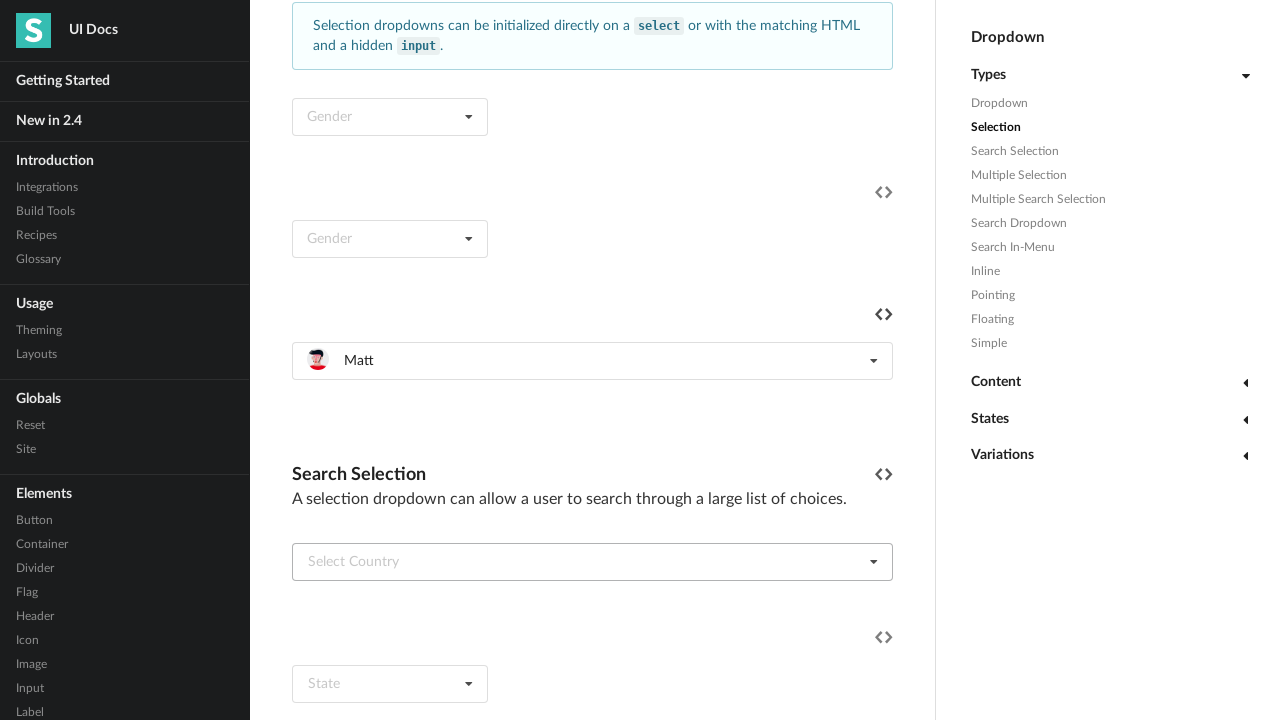

Waited 500ms after selecting item 5
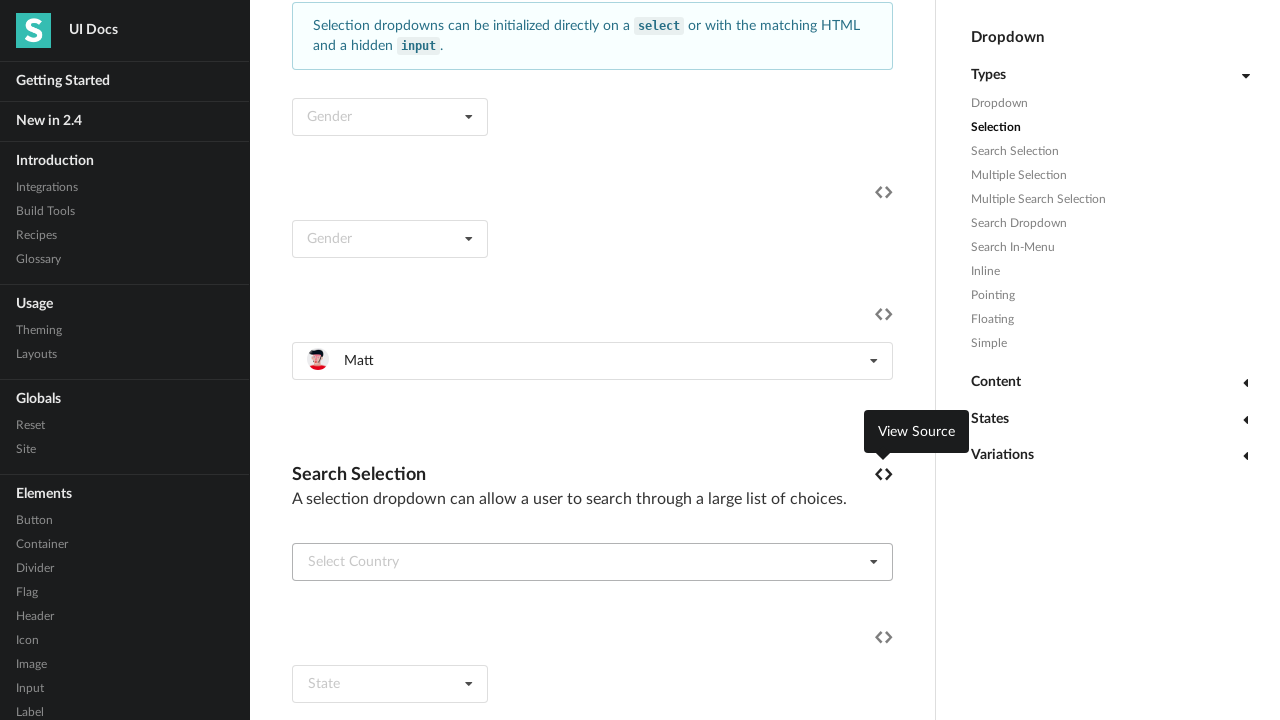

Verified the multi-select dropdown with all 5 selected items is present
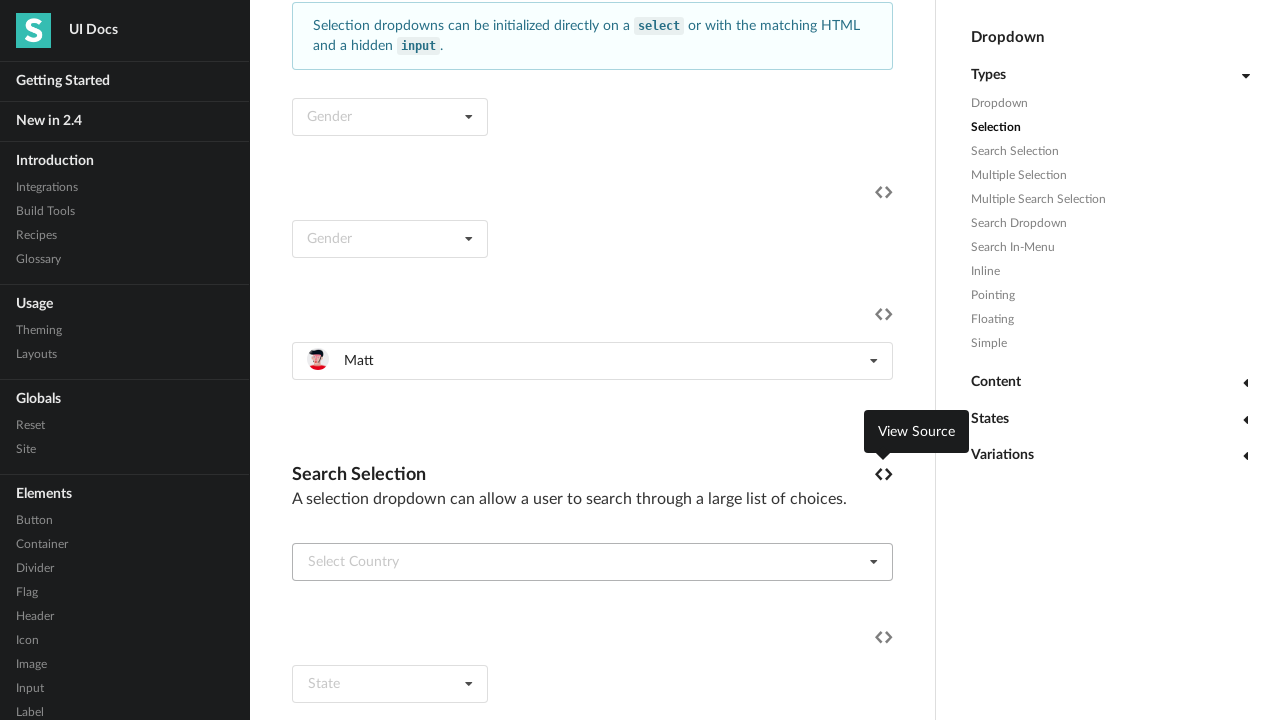

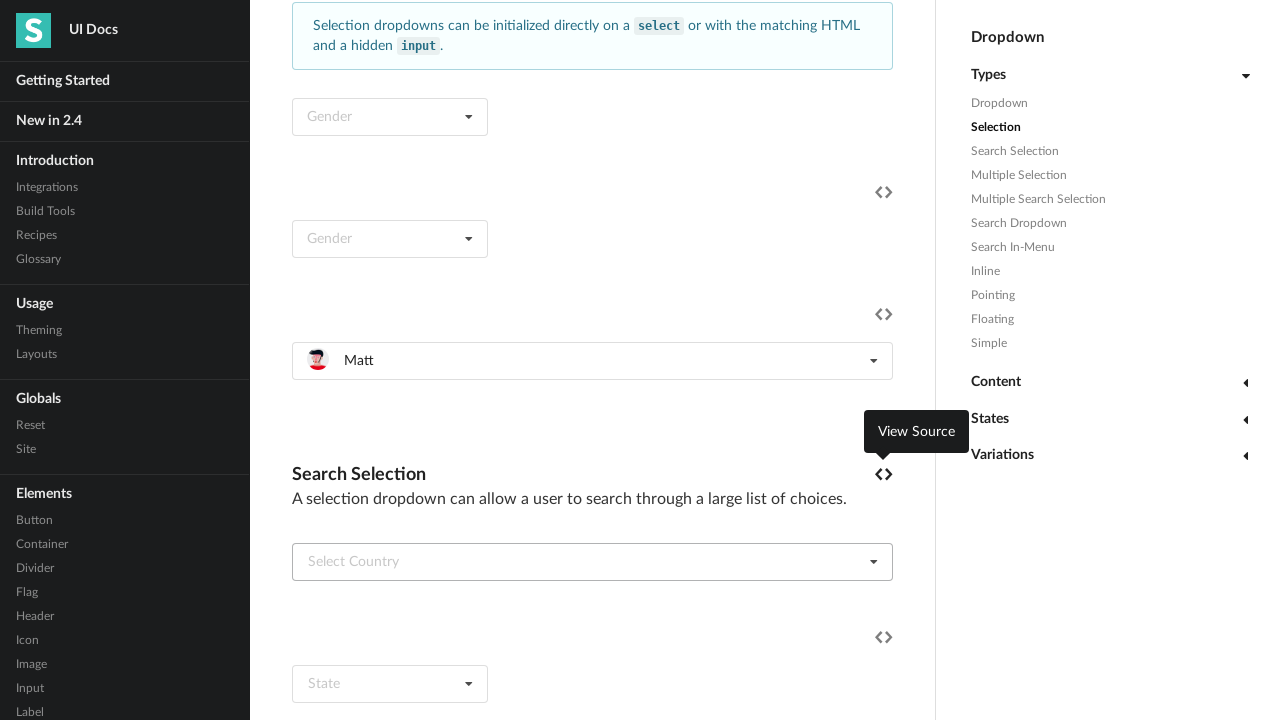